Selects an option from a dropdown by visible text and verifies the selection.

Starting URL: http://the-internet.herokuapp.com/dropdown

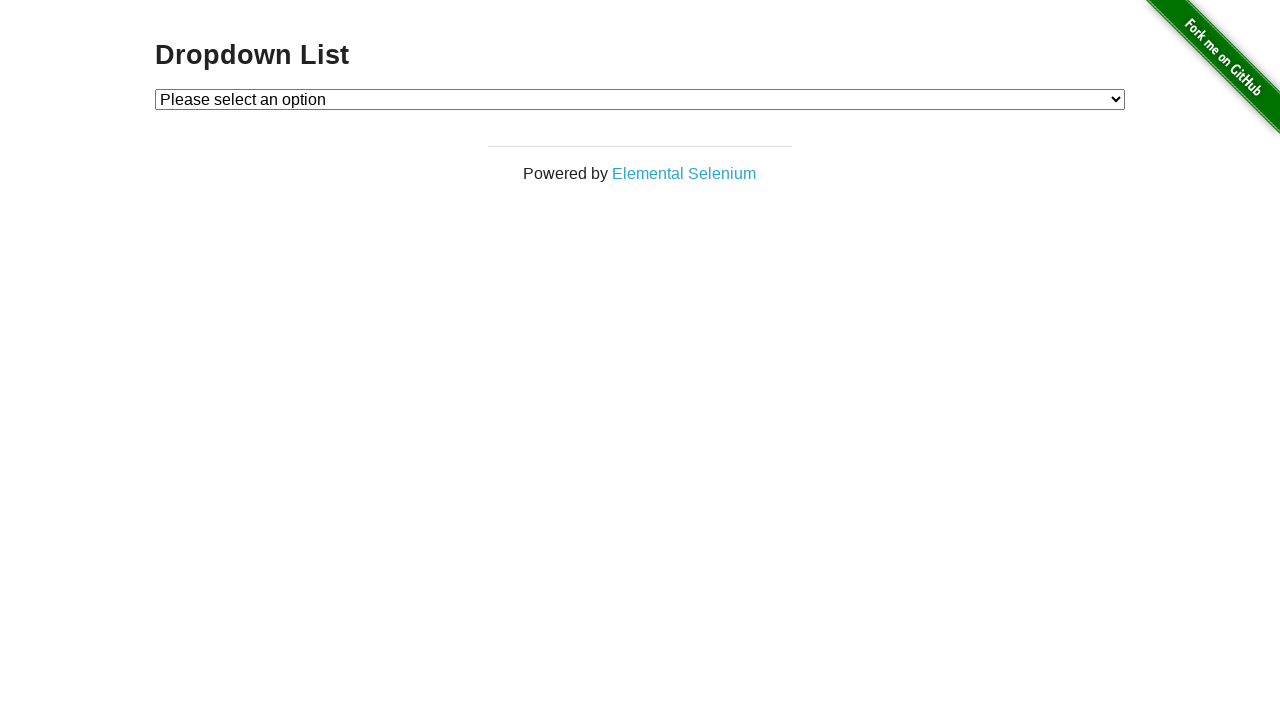

Selected 'Option 2' from dropdown by visible text on #dropdown
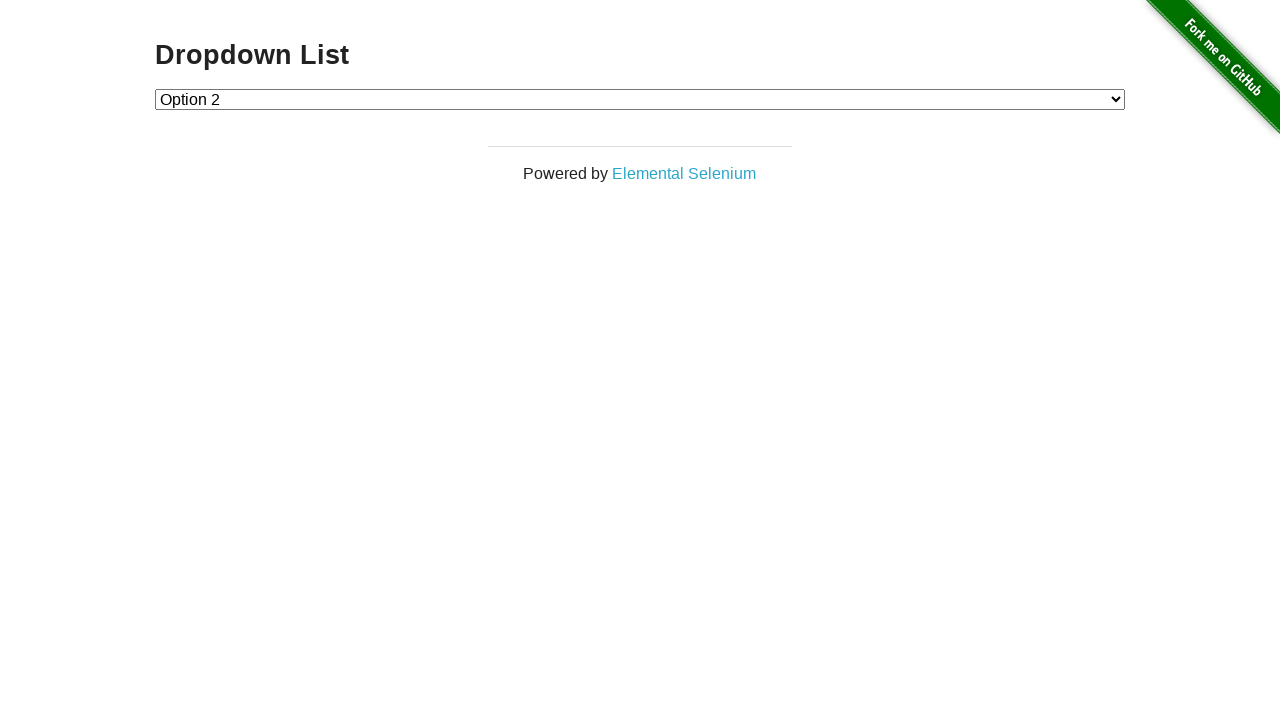

Retrieved selected dropdown value
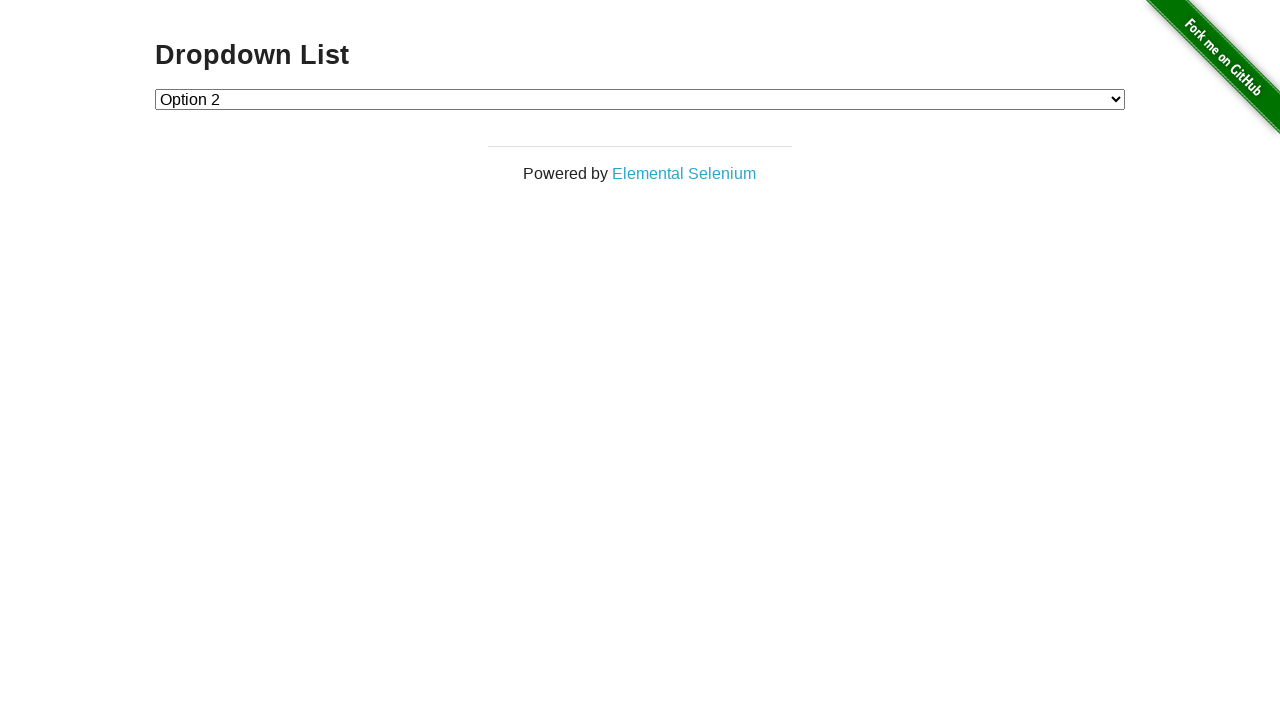

Verified that selected dropdown value equals '2'
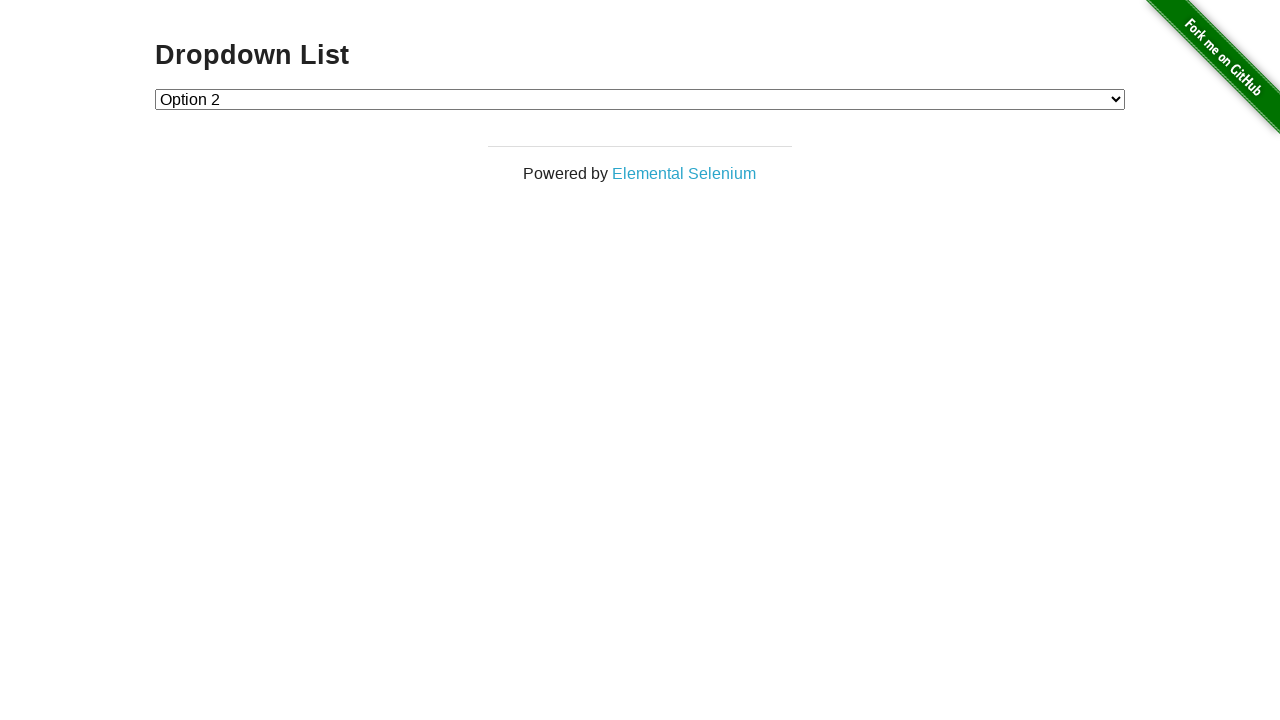

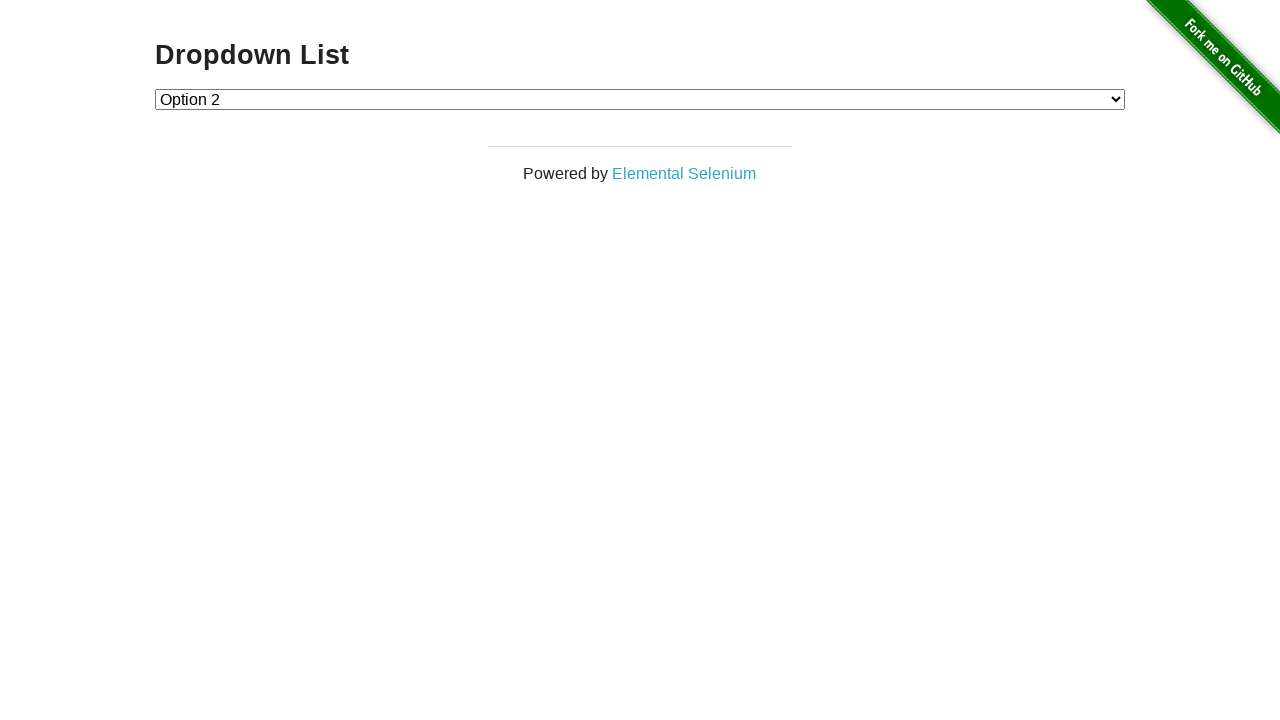